Tests form submission by filling out personal information fields and handling an alert popup

Starting URL: https://only-testing-blog.blogspot.com/2014/05/form.html

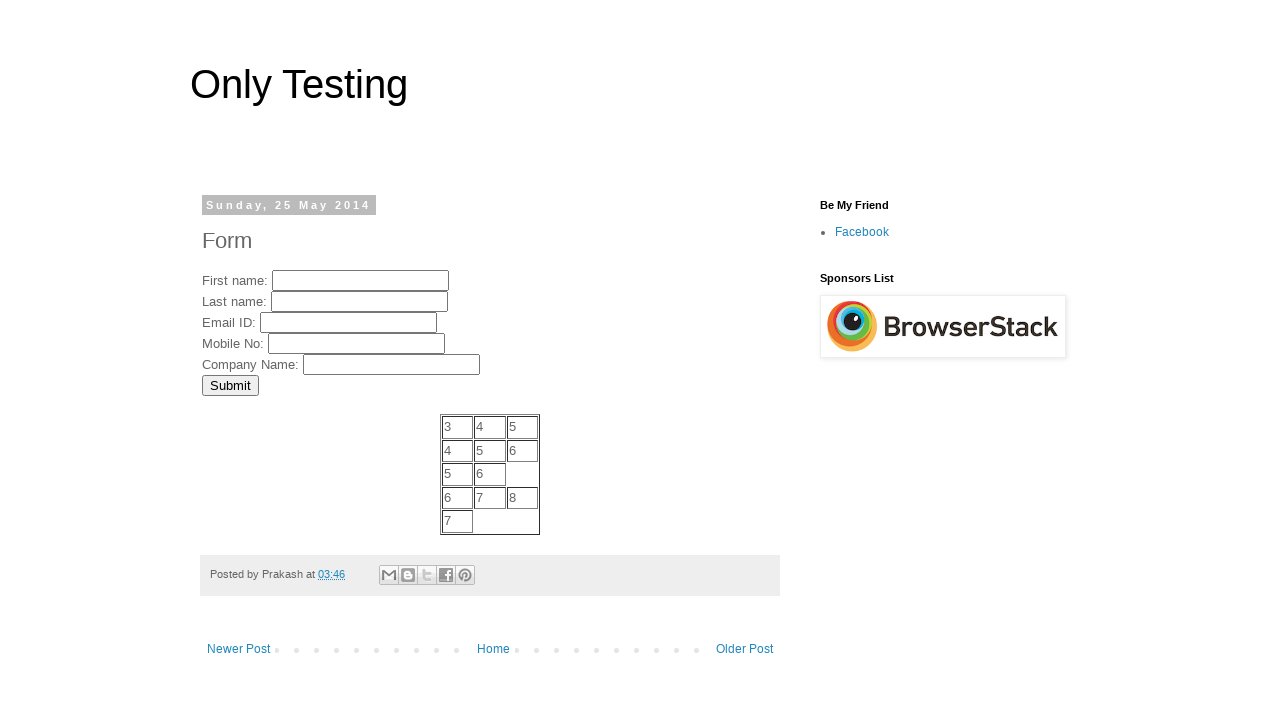

Filled first name field with 'aaditya' on input[name='FirstName']
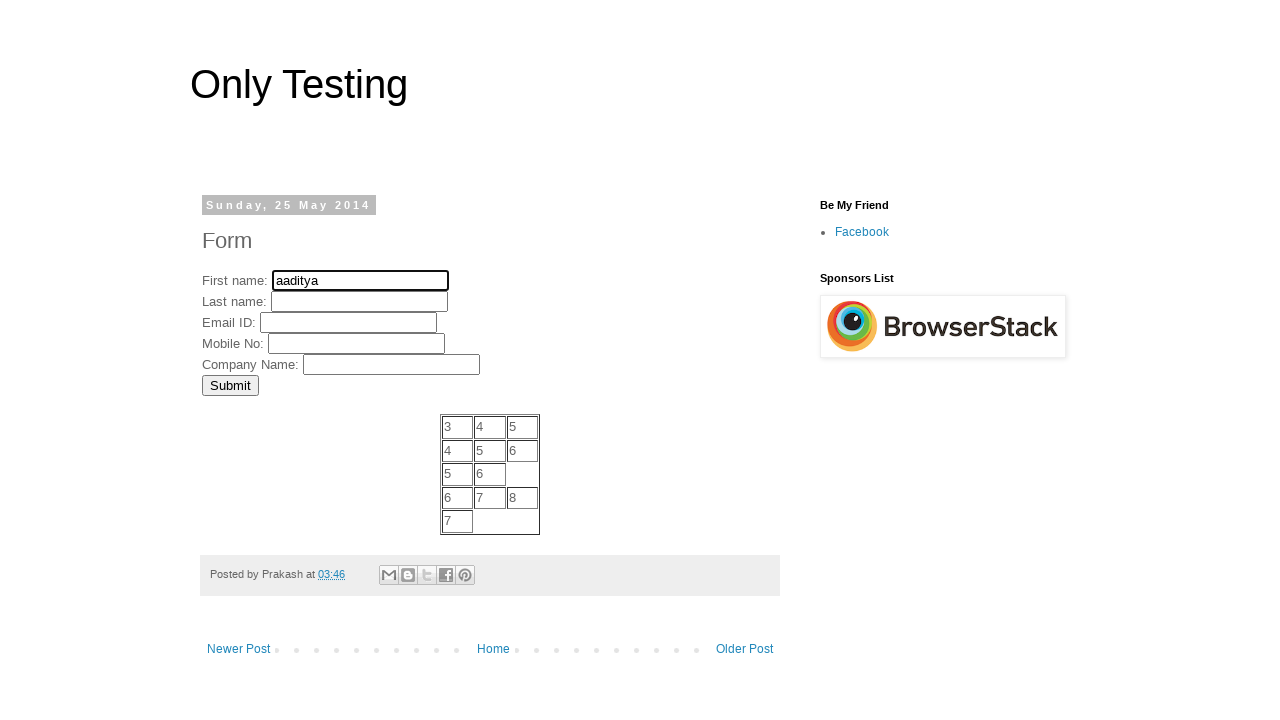

Filled last name field with 'gosain' on input[name='LastName']
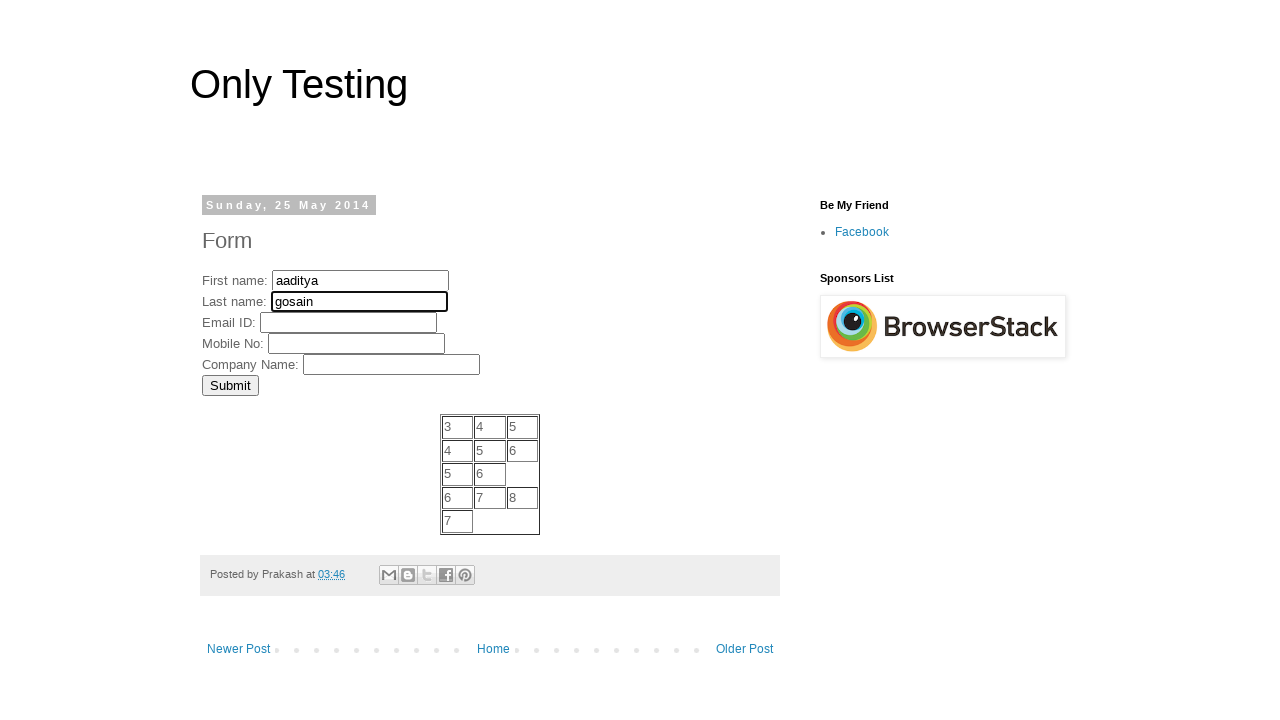

Filled email field with 'gosain@gmail.com' on input[name='EmailID']
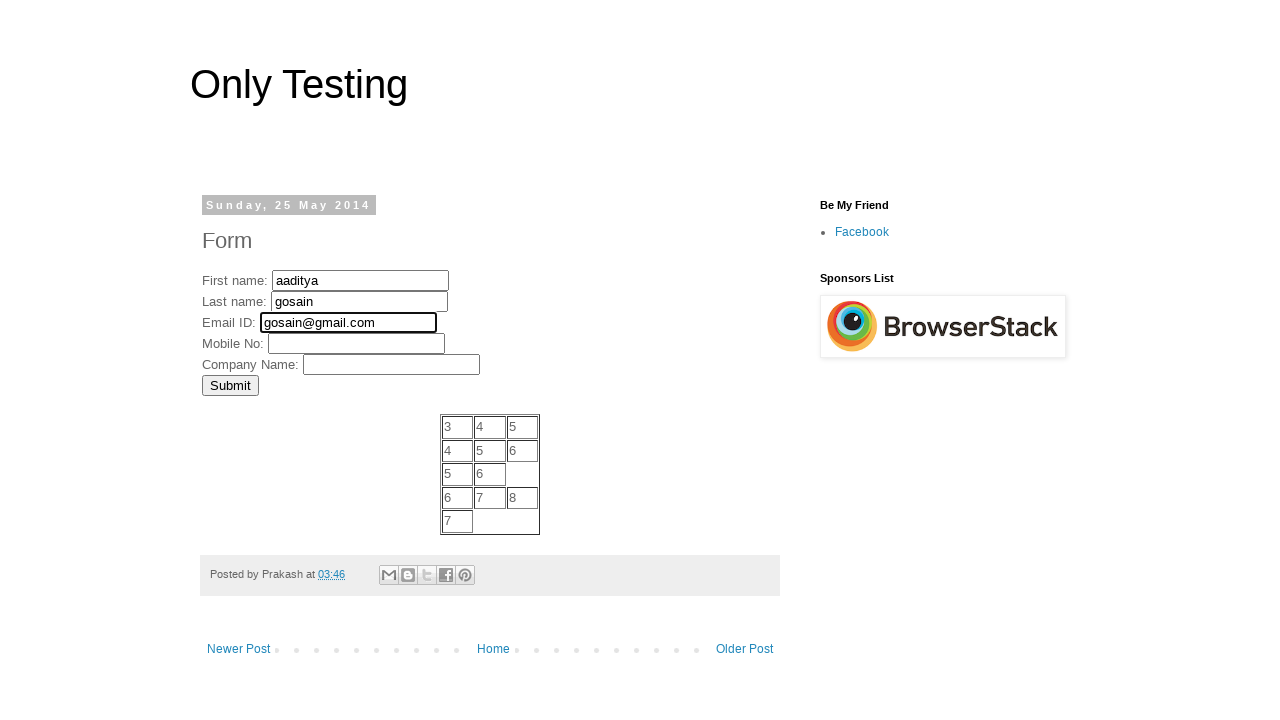

Filled mobile number field with '539509788' on input[name='MobNo']
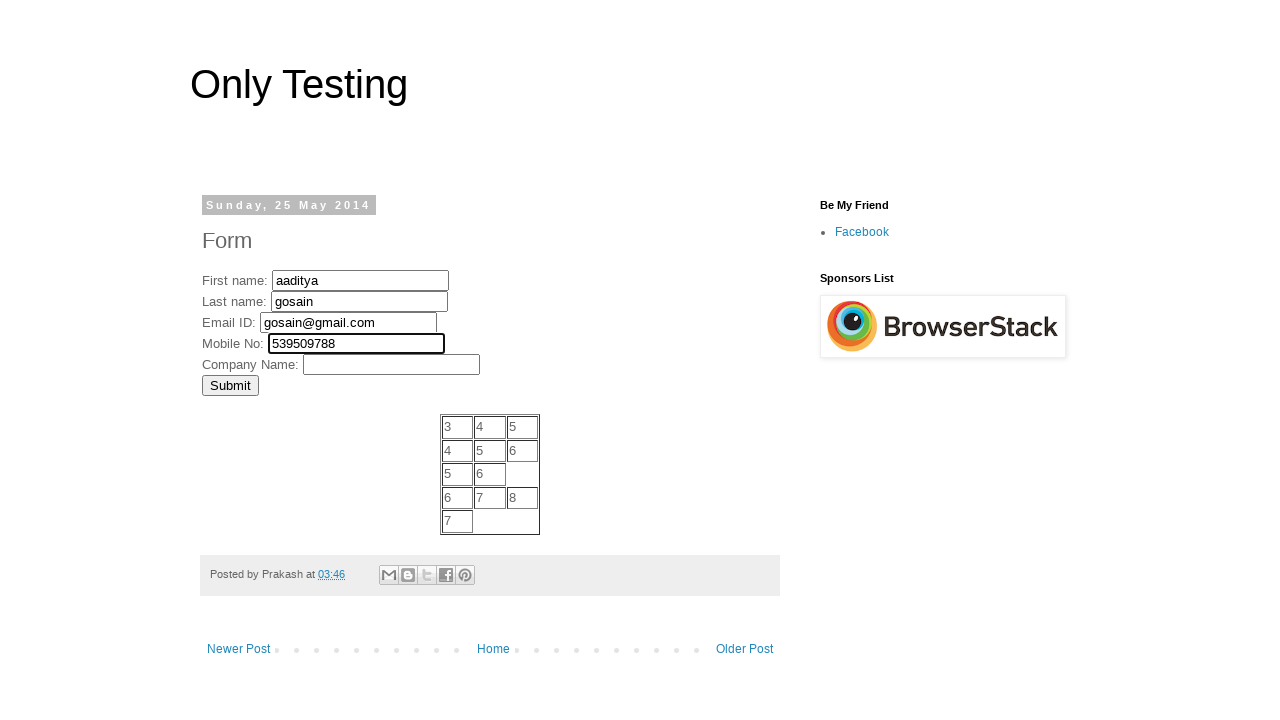

Filled company field with 'oracle' on input[name='Company']
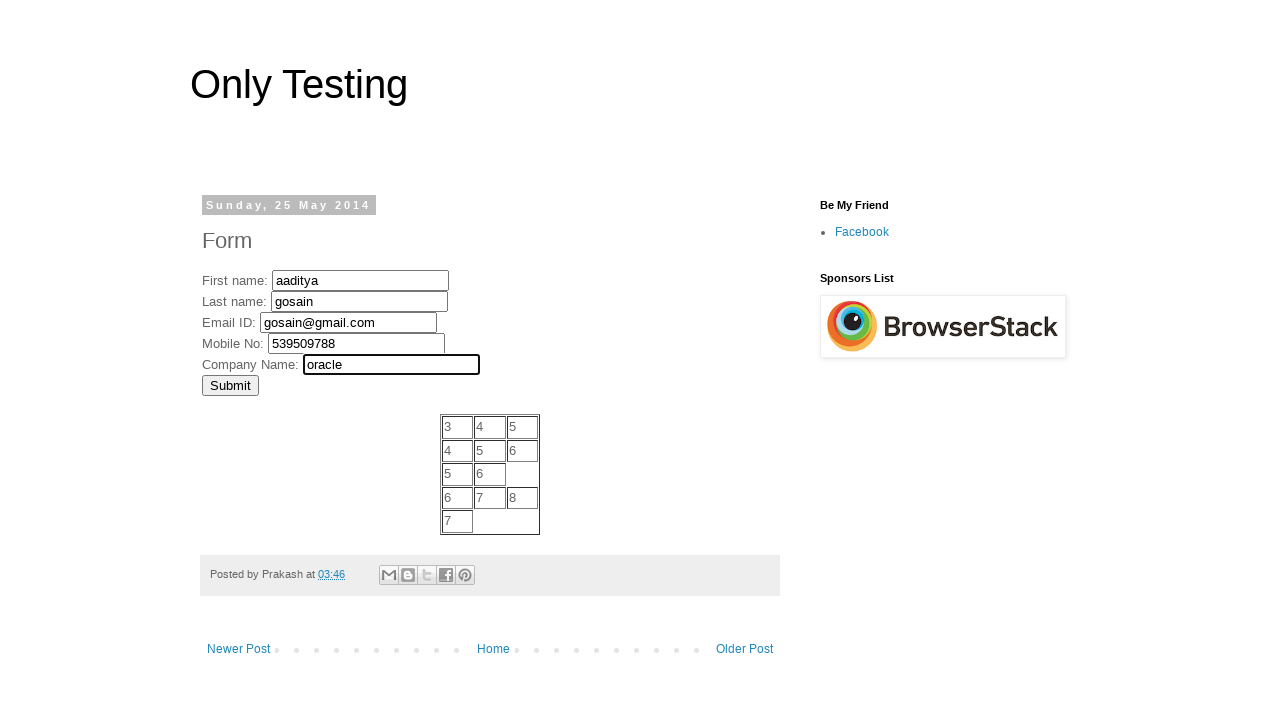

Clicked submit button to submit form at (230, 385) on xpath=//input[@value='Submit']
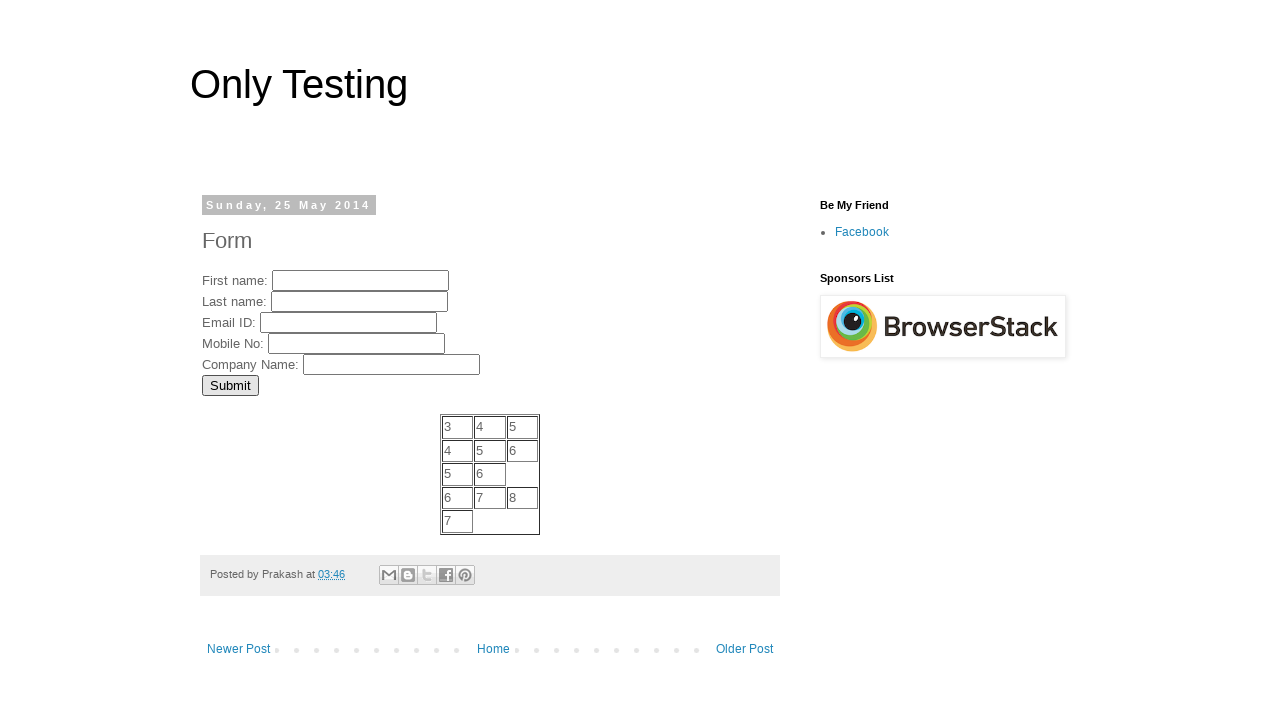

Set up alert dialog handler to accept popups
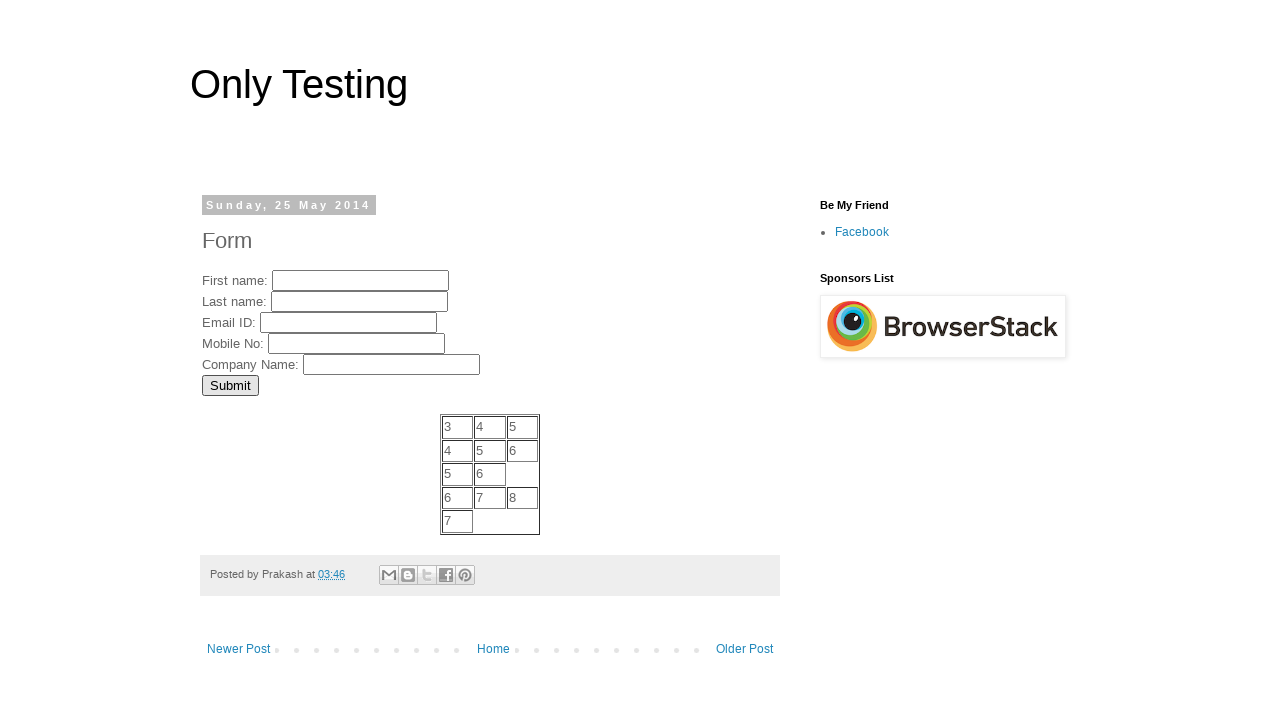

Verified 'Only Testing' link element is present on page
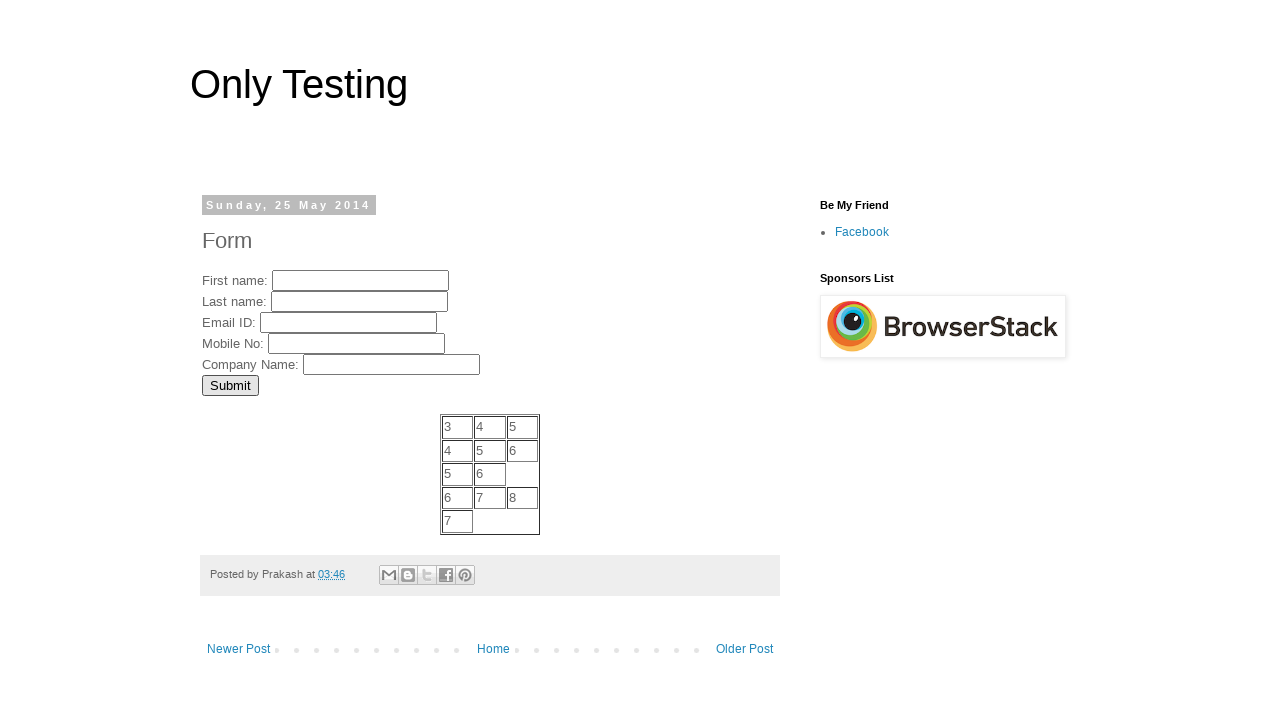

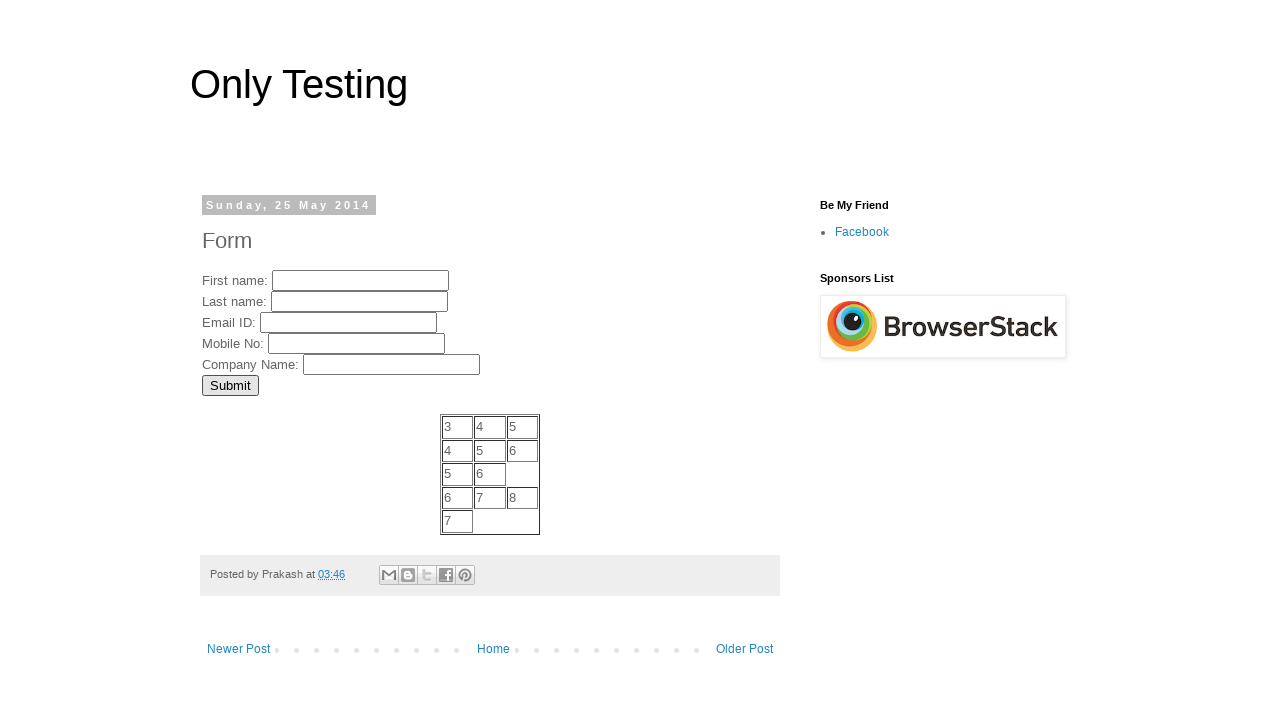